Tests the offers page table sorting functionality by clicking on the first column header to sort the table, then verifies table data is present

Starting URL: https://rahulshettyacademy.com/seleniumPractise/#/offers

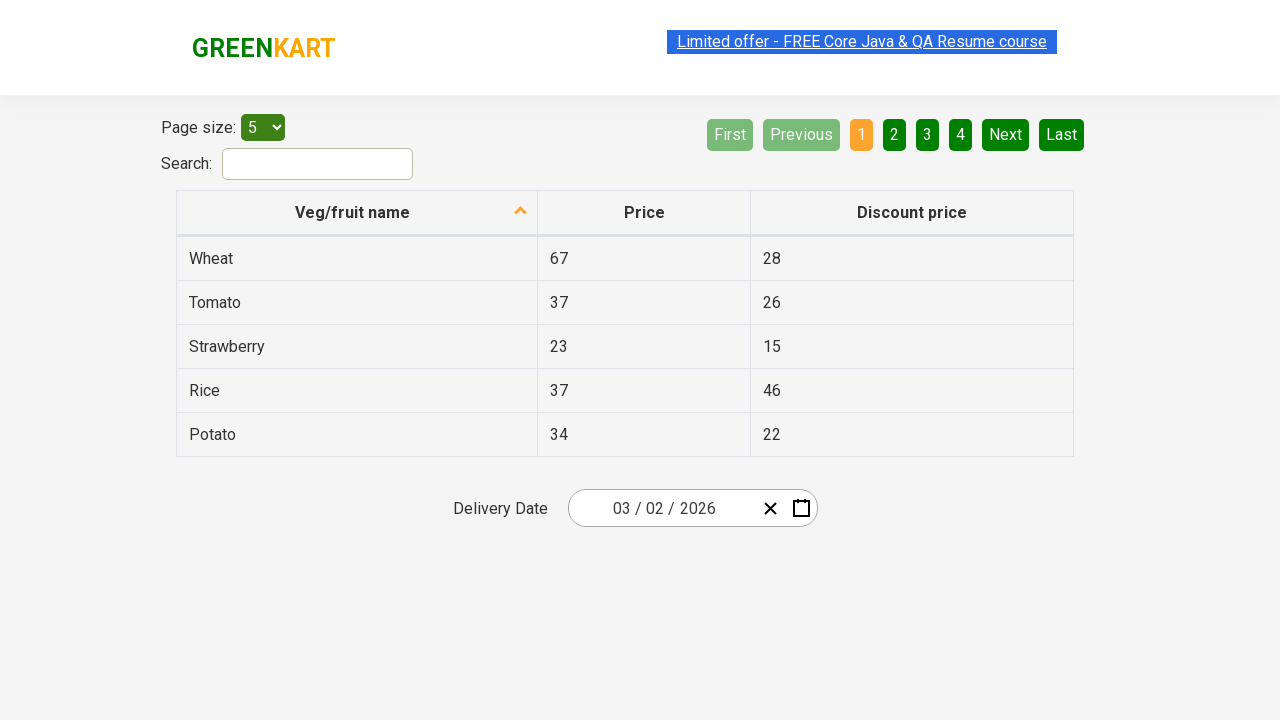

Waited for table header to load
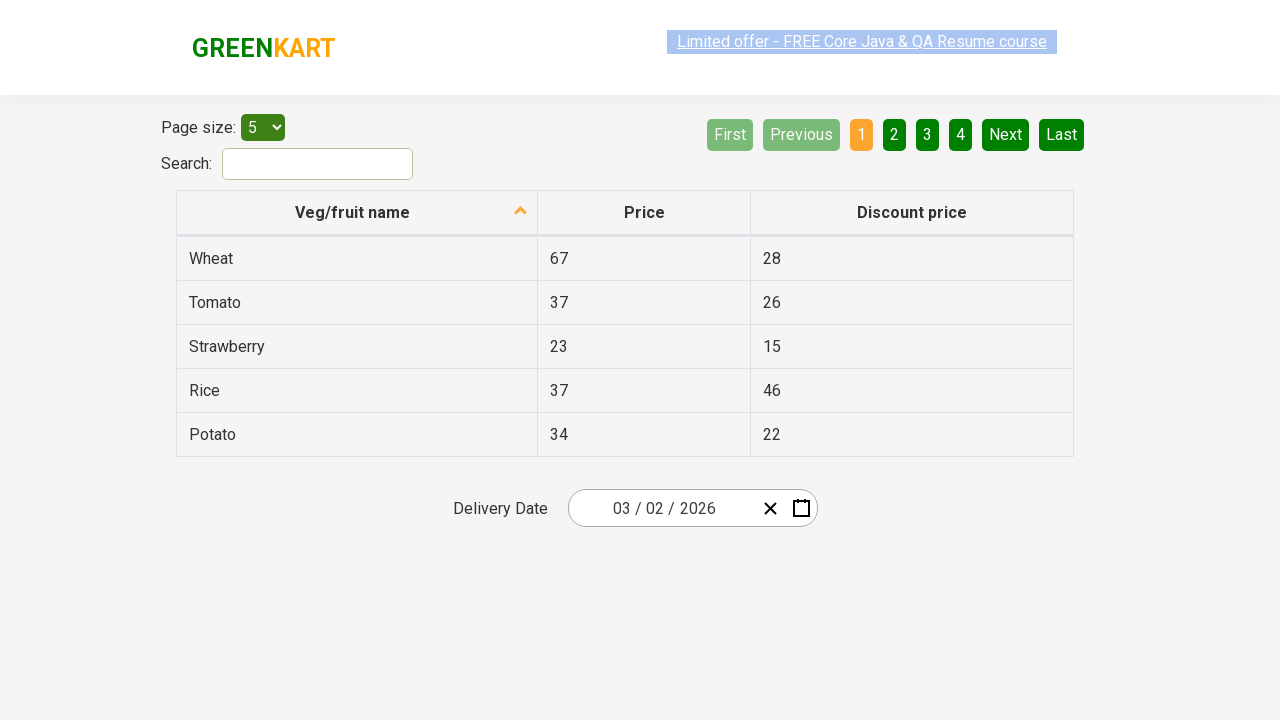

Clicked first column header to sort the table at (357, 213) on xpath=//tr/th[1]
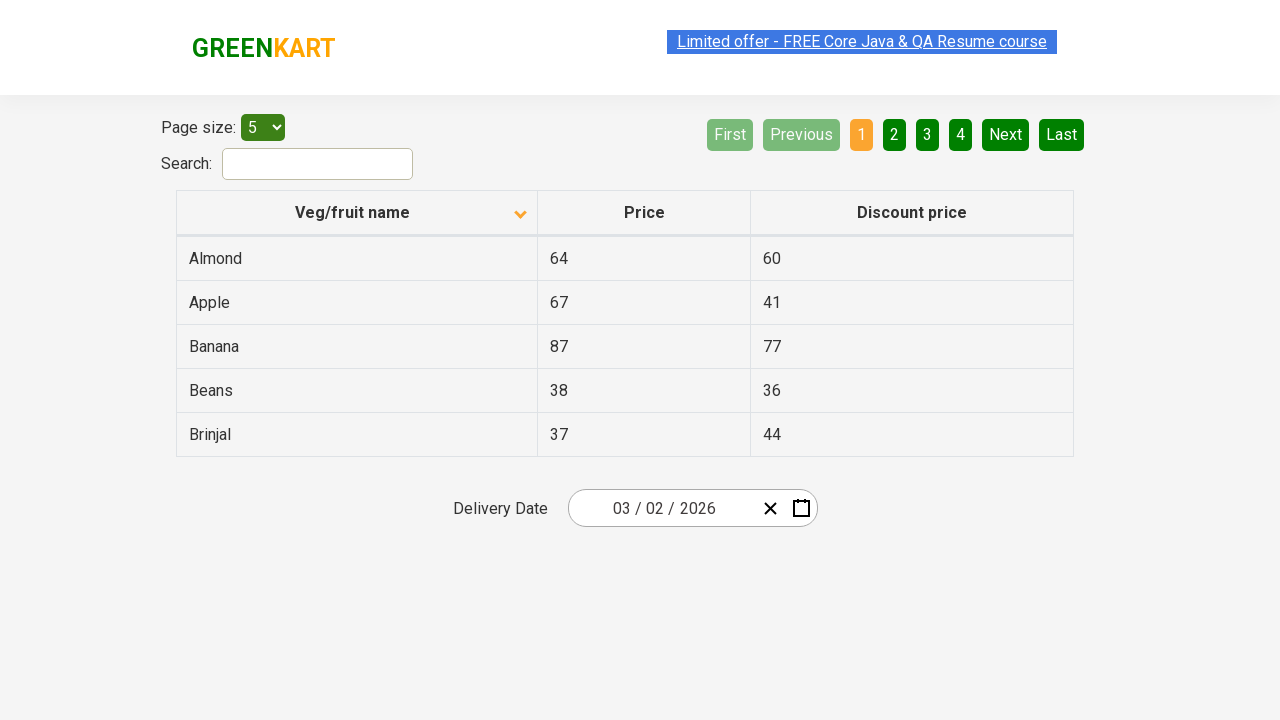

Verified table data is present after sorting
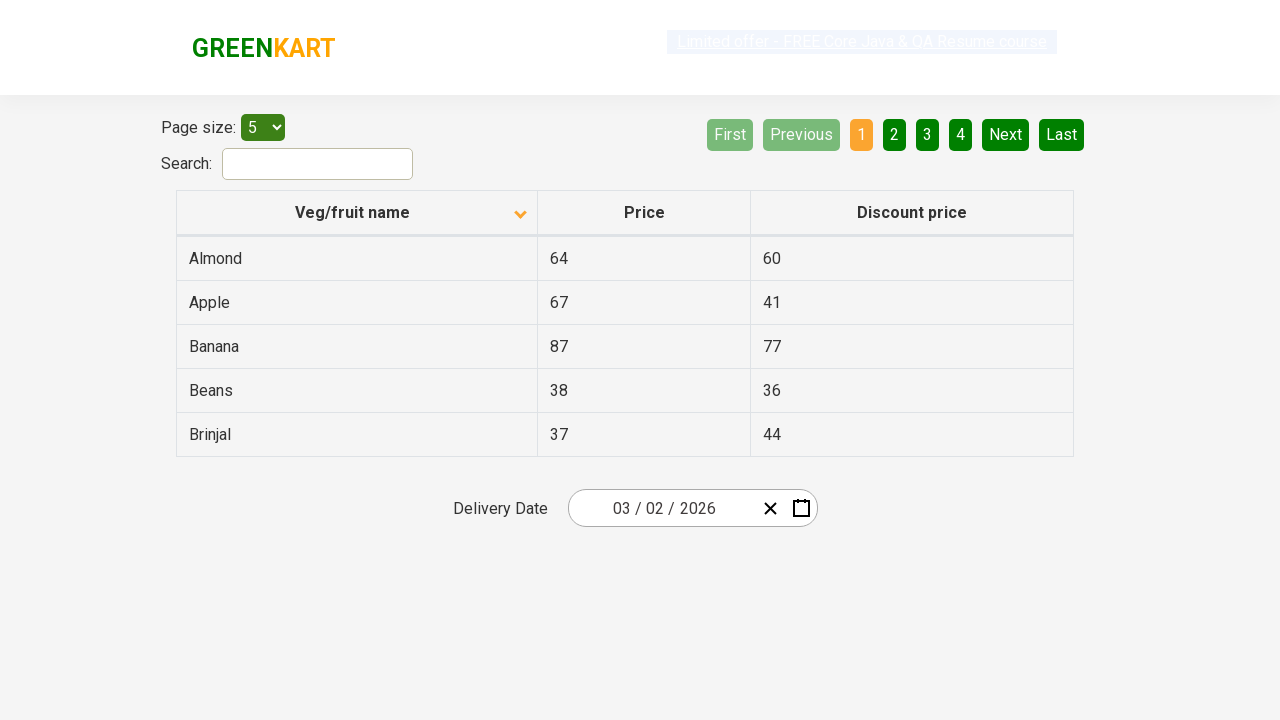

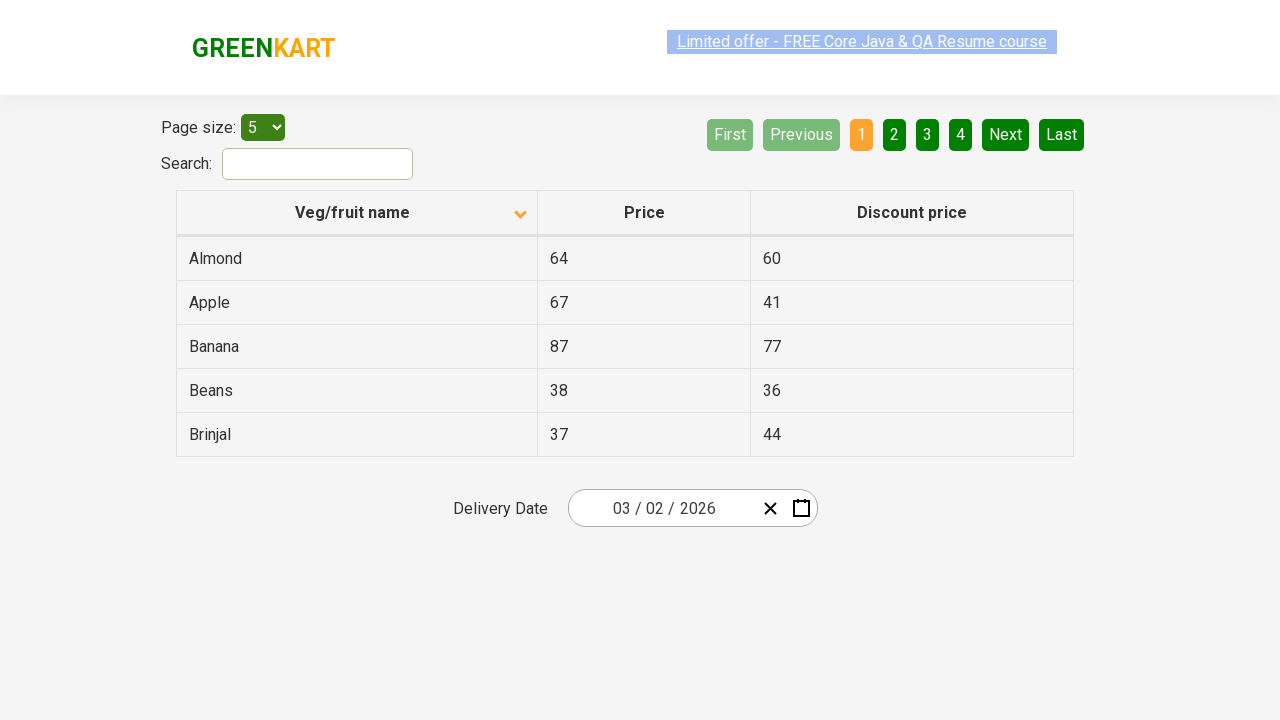